Tests the datepicker functionality by entering a date value into the datepicker input field and pressing Enter to confirm the selection

Starting URL: https://formy-project.herokuapp.com/datepicker

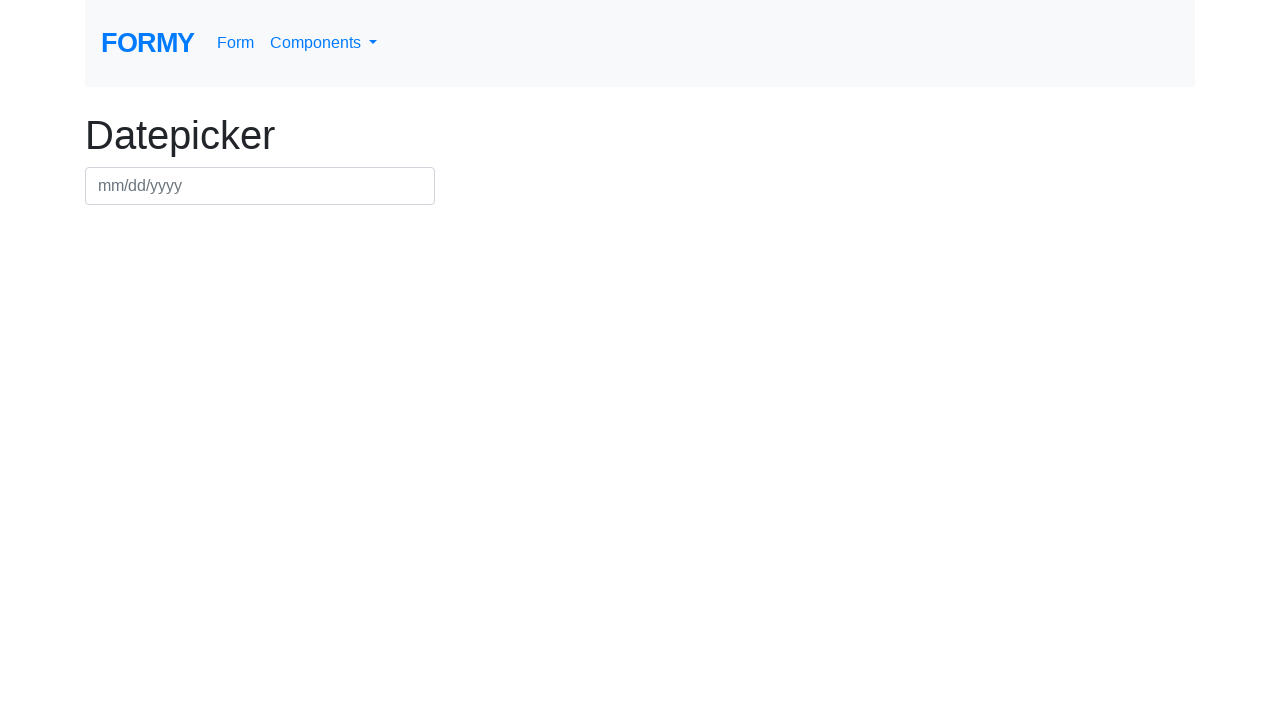

Filled datepicker field with date 03/15/2024 on #datepicker
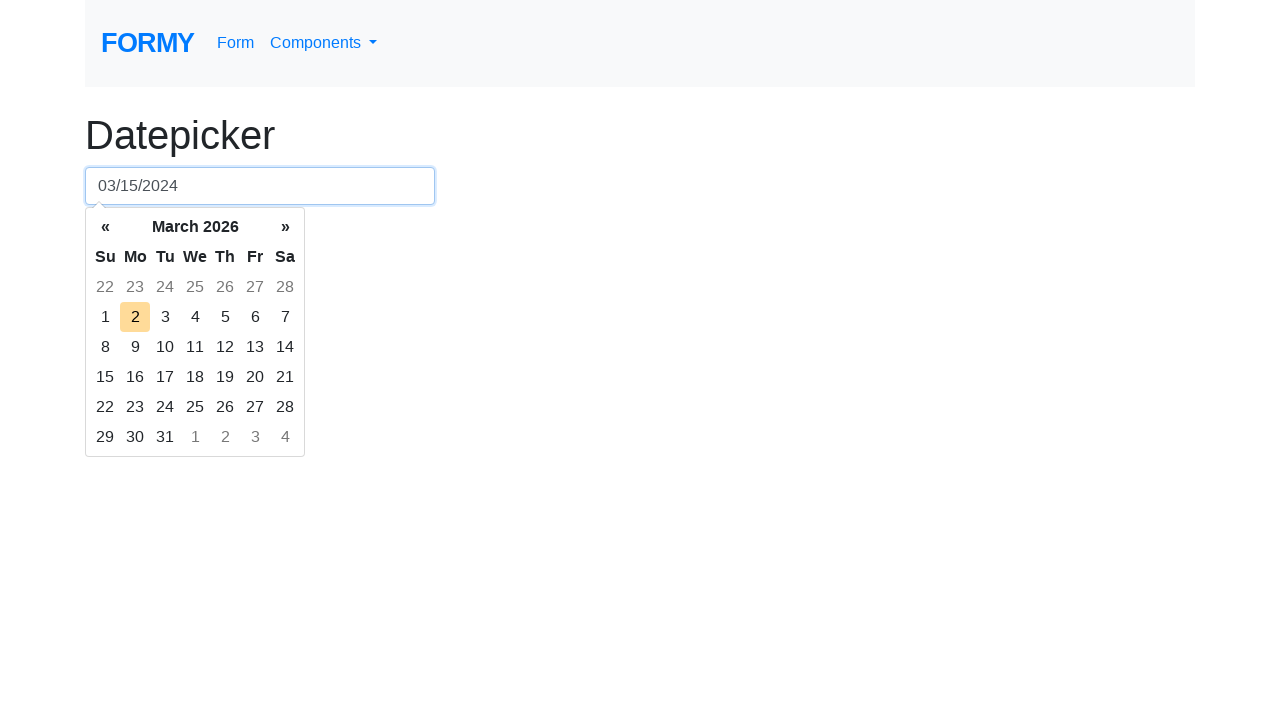

Pressed Enter to confirm date selection on #datepicker
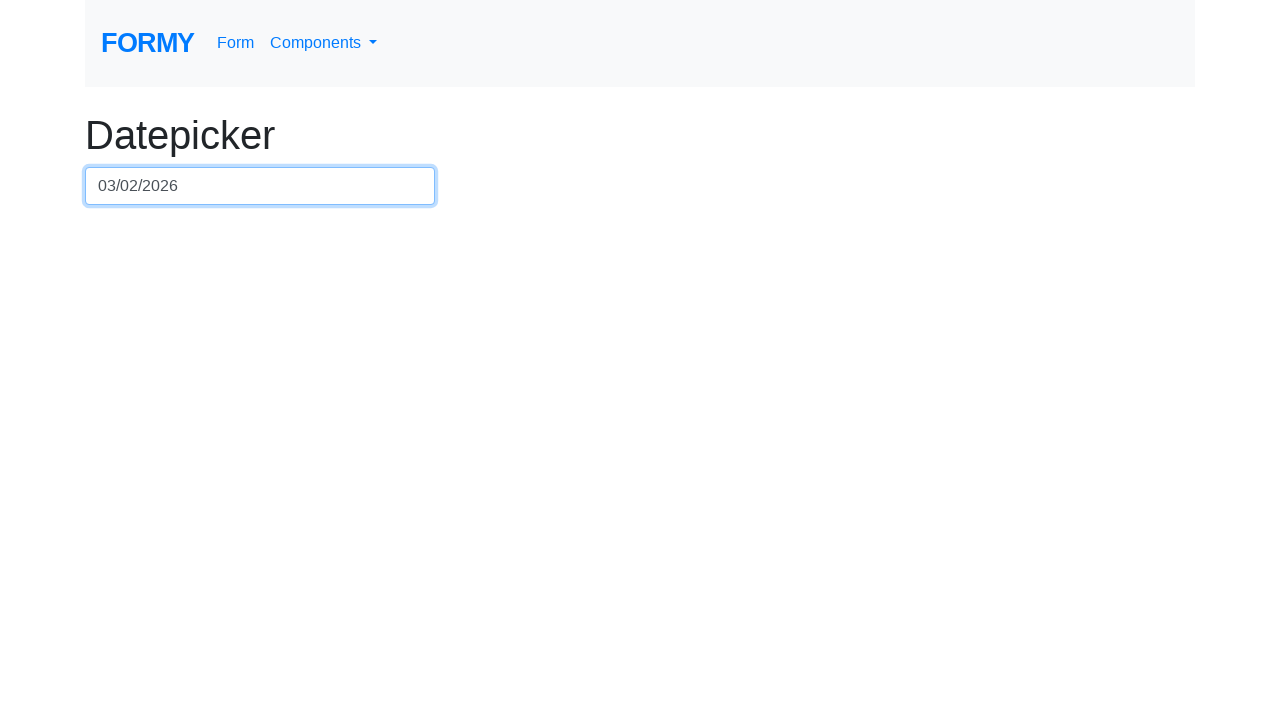

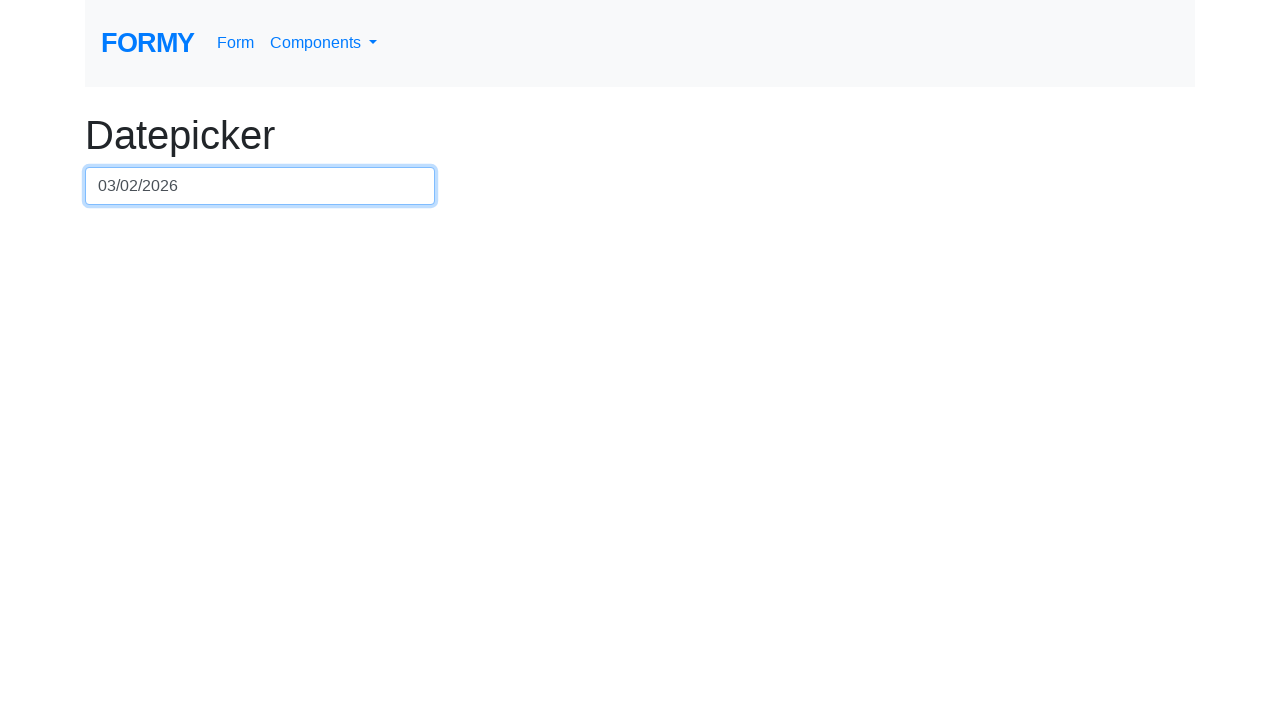